Tests clicking a blue primary button on a UI testing playground page and handles the resulting alert dialog

Starting URL: http://uitestingplayground.com/classattr

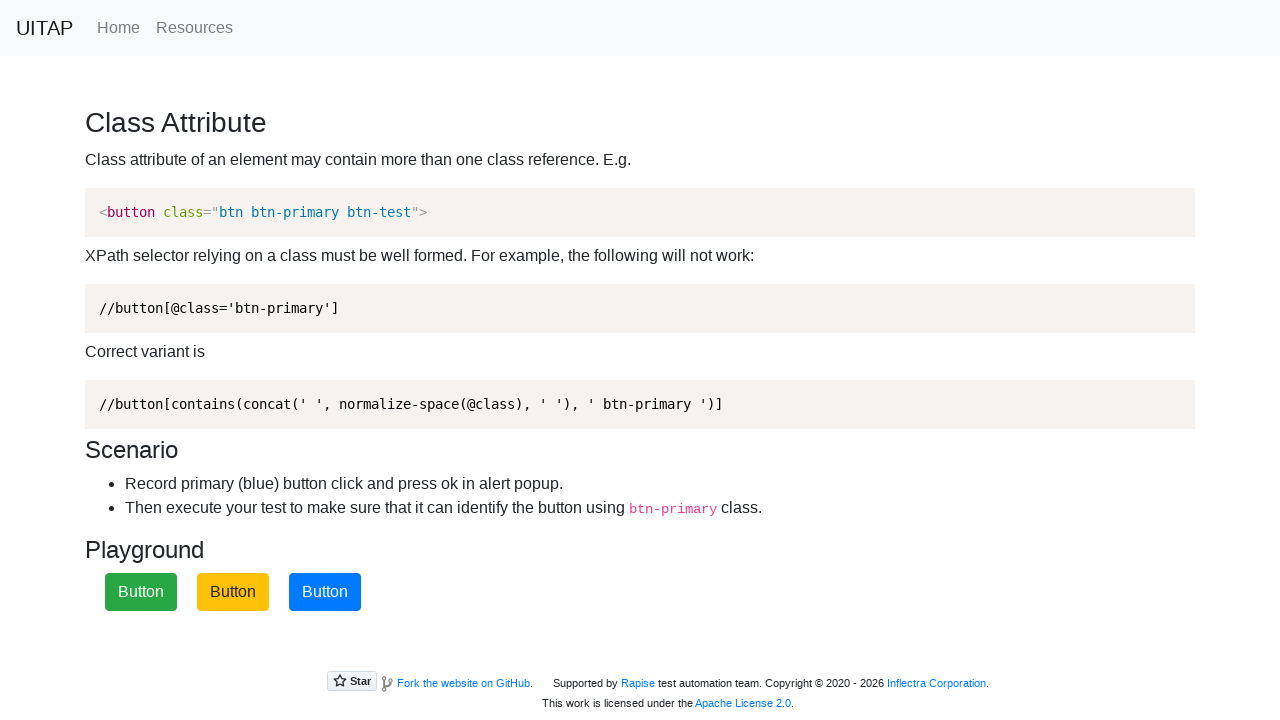

Navigated to UI Testing Playground classattr page
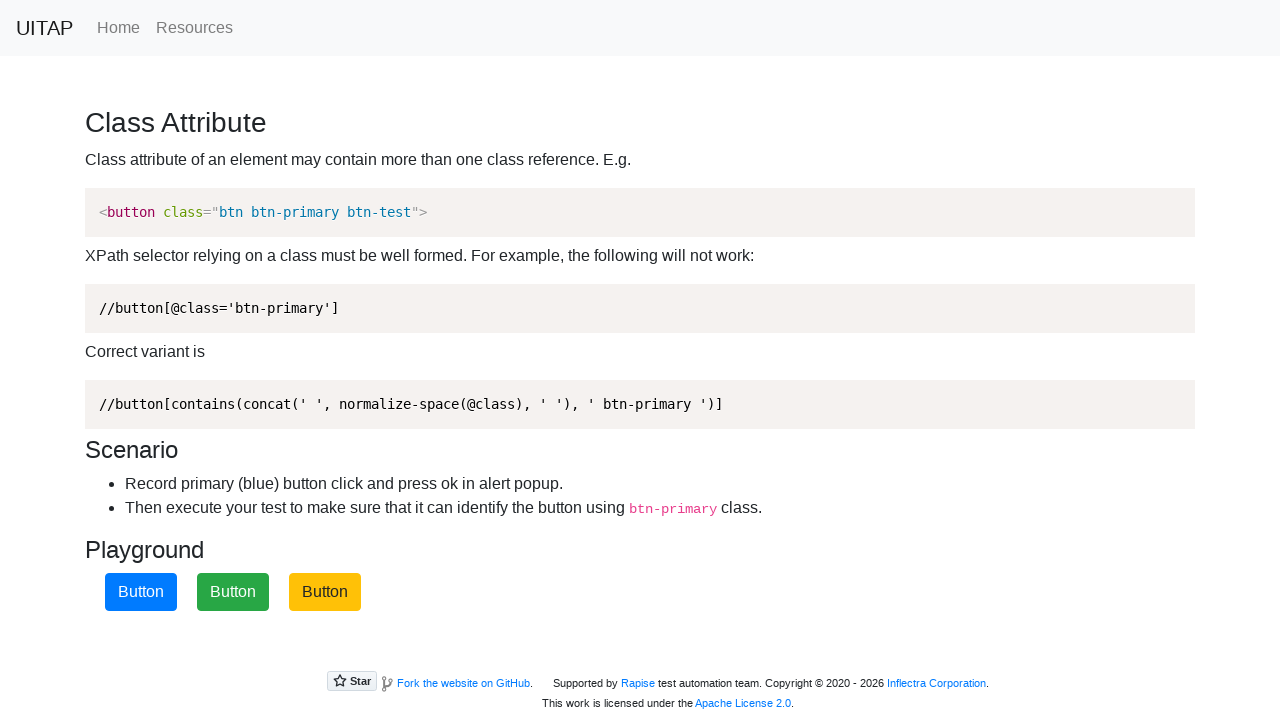

Clicked the blue primary button at (141, 592) on xpath=//button[contains(@class, 'btn-primary')]
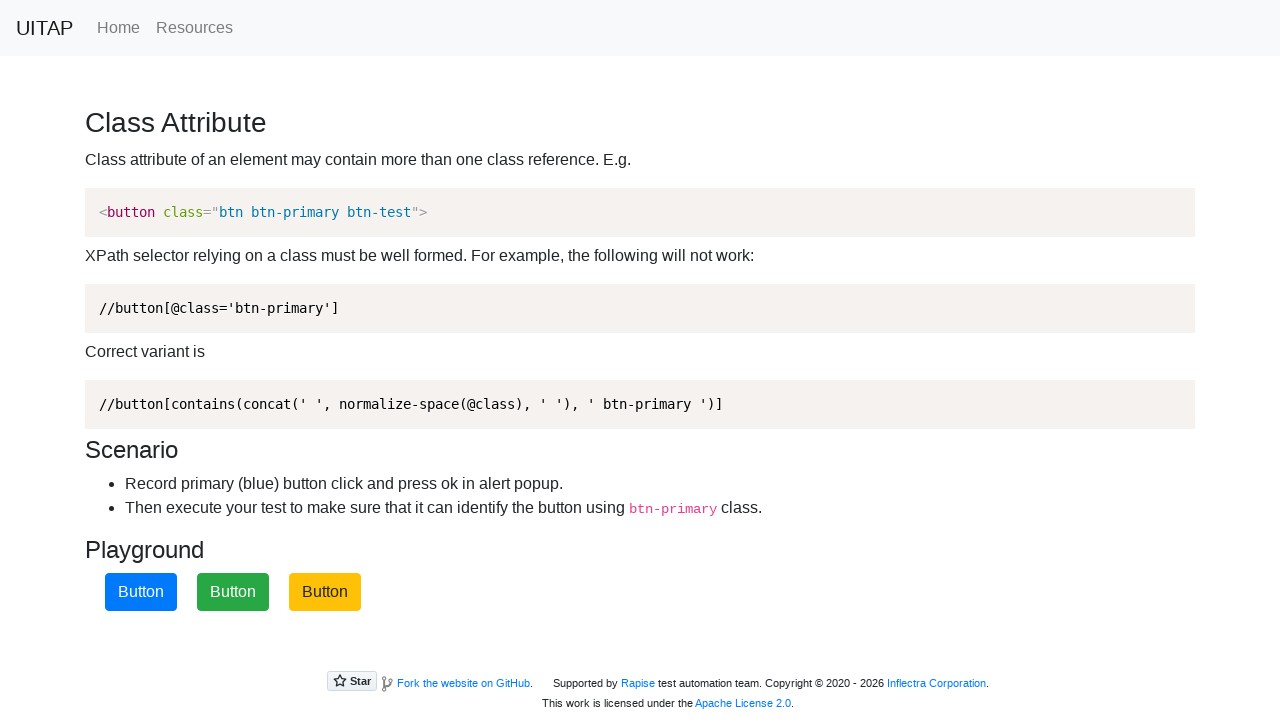

Set up dialog handler to accept alerts
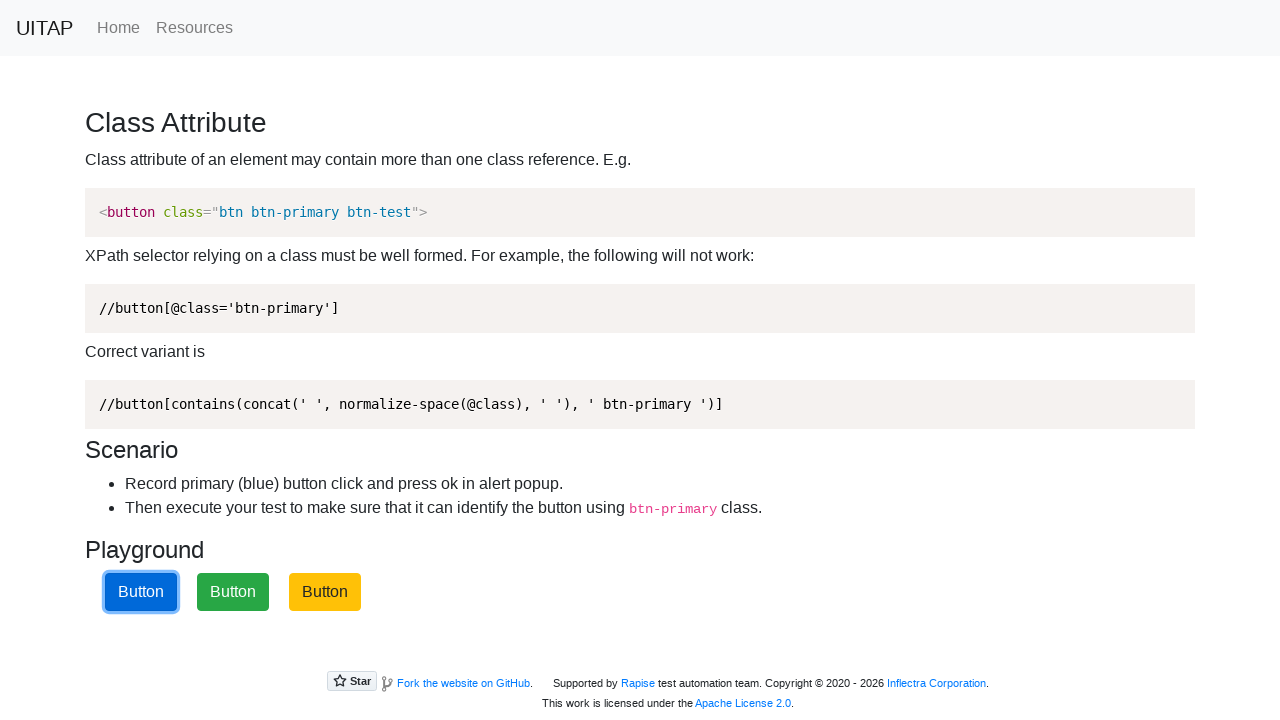

Waited briefly to ensure alert was handled
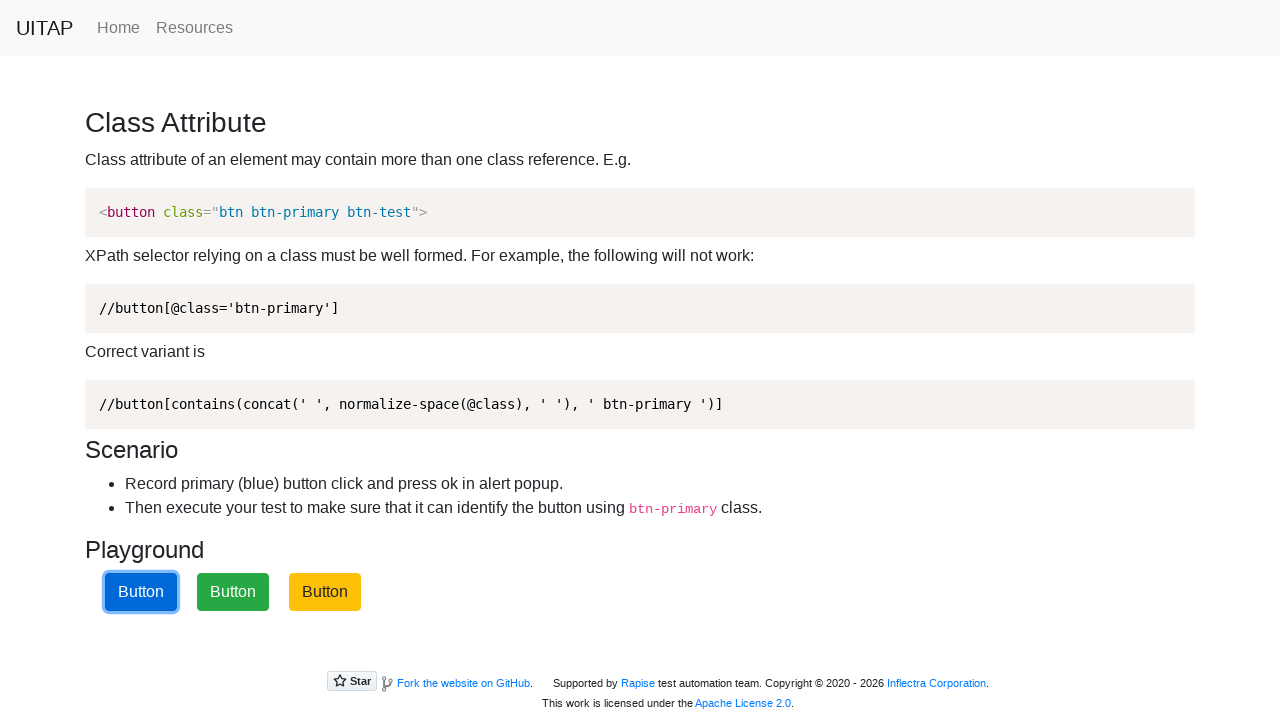

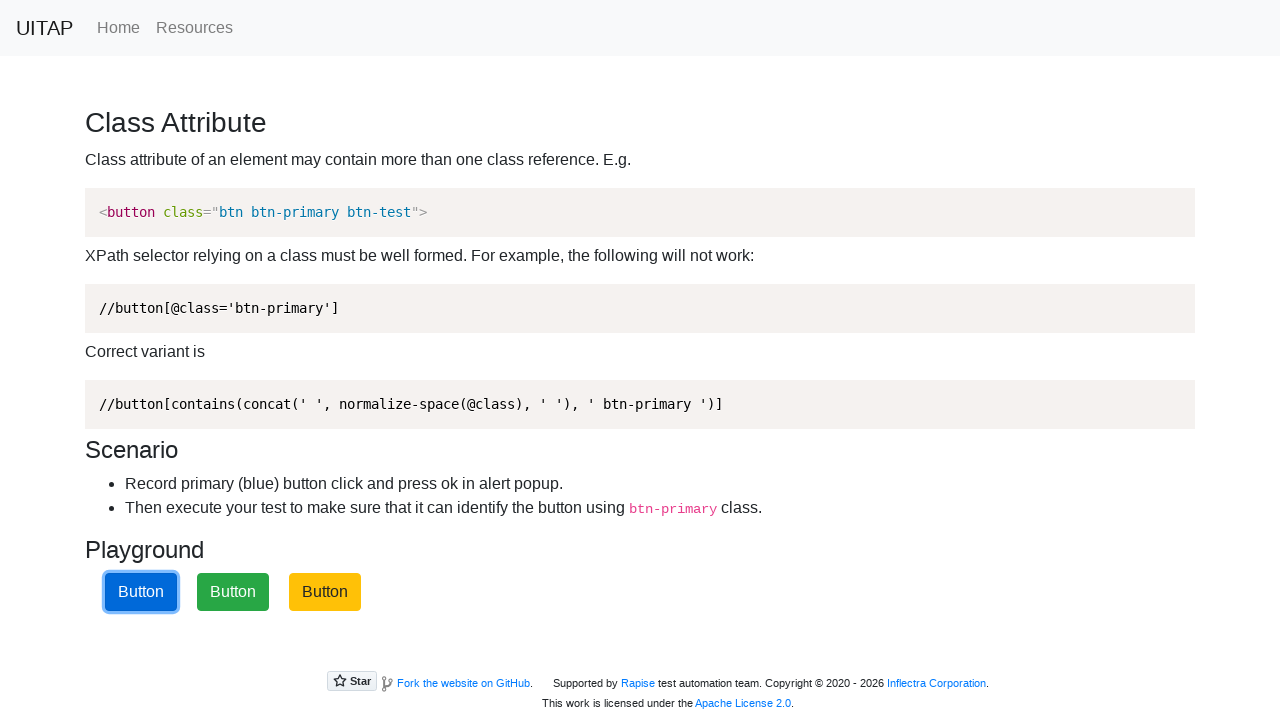